Tests removing an item from the shopping cart popup by adding two speakers to cart and then removing one via the remove button.

Starting URL: https://www.advantageonlineshopping.com/#/

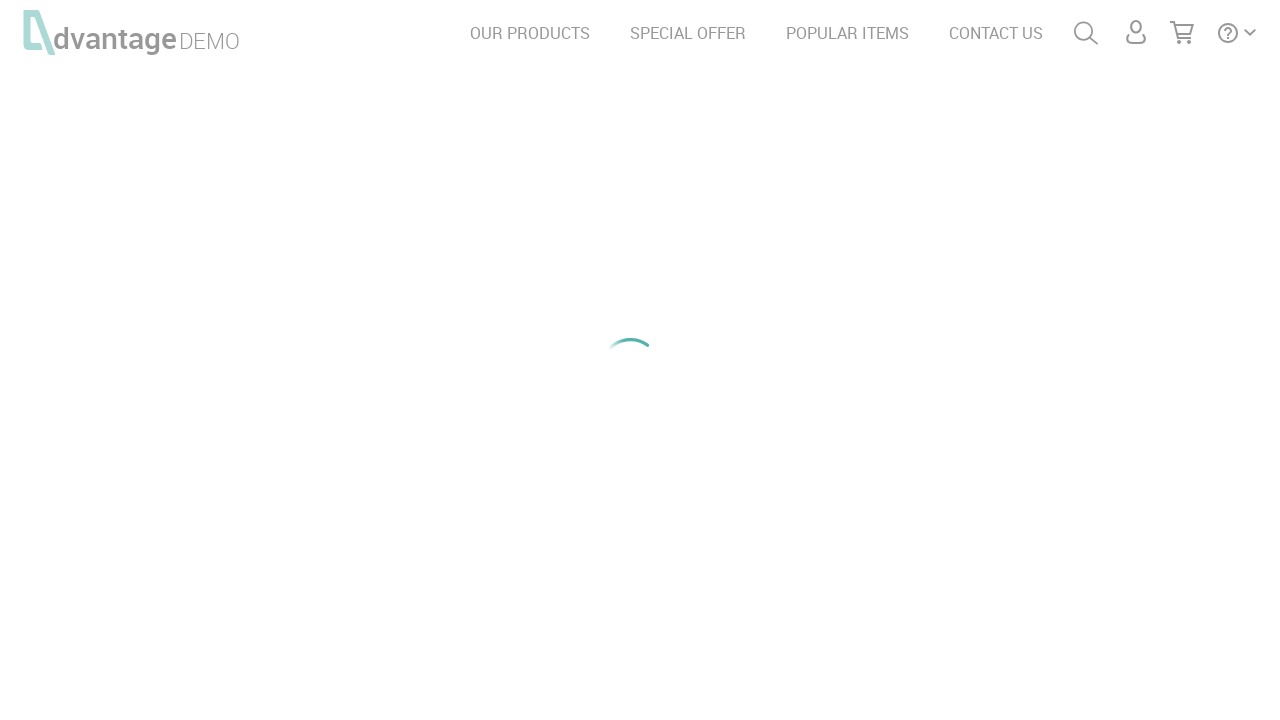

Clicked on speakers category at (218, 206) on #speakersImg
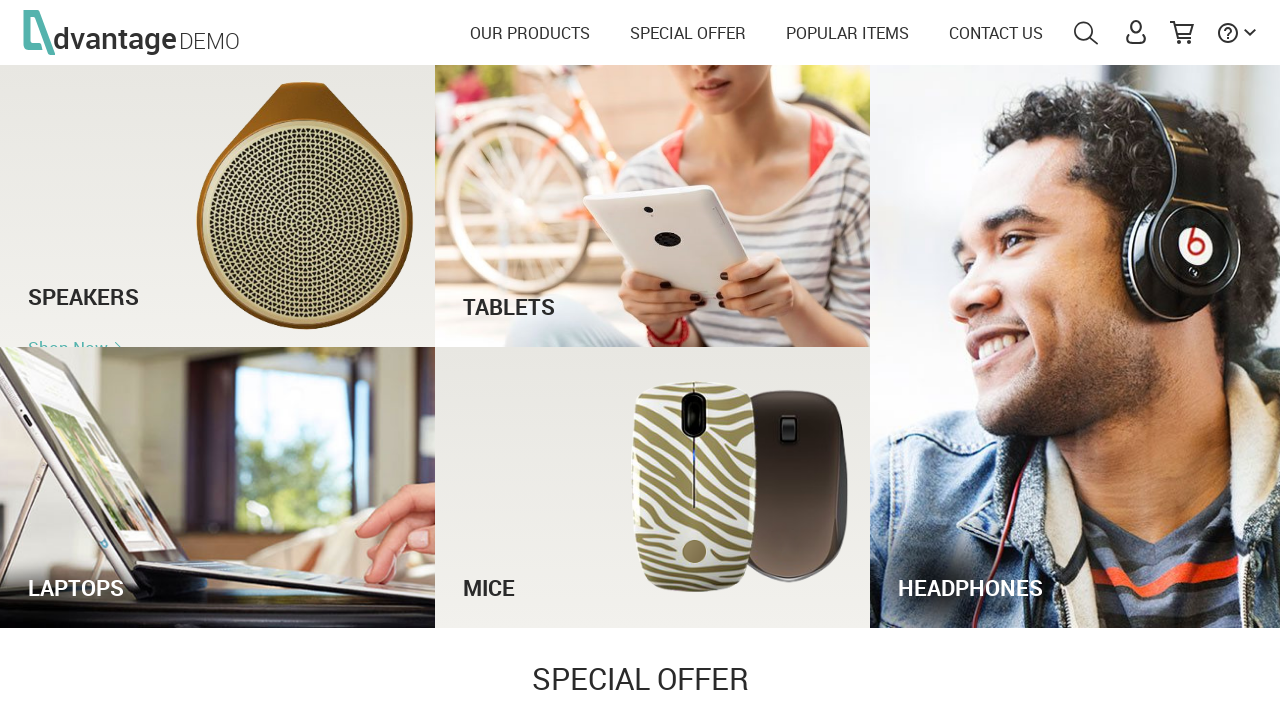

Product images loaded
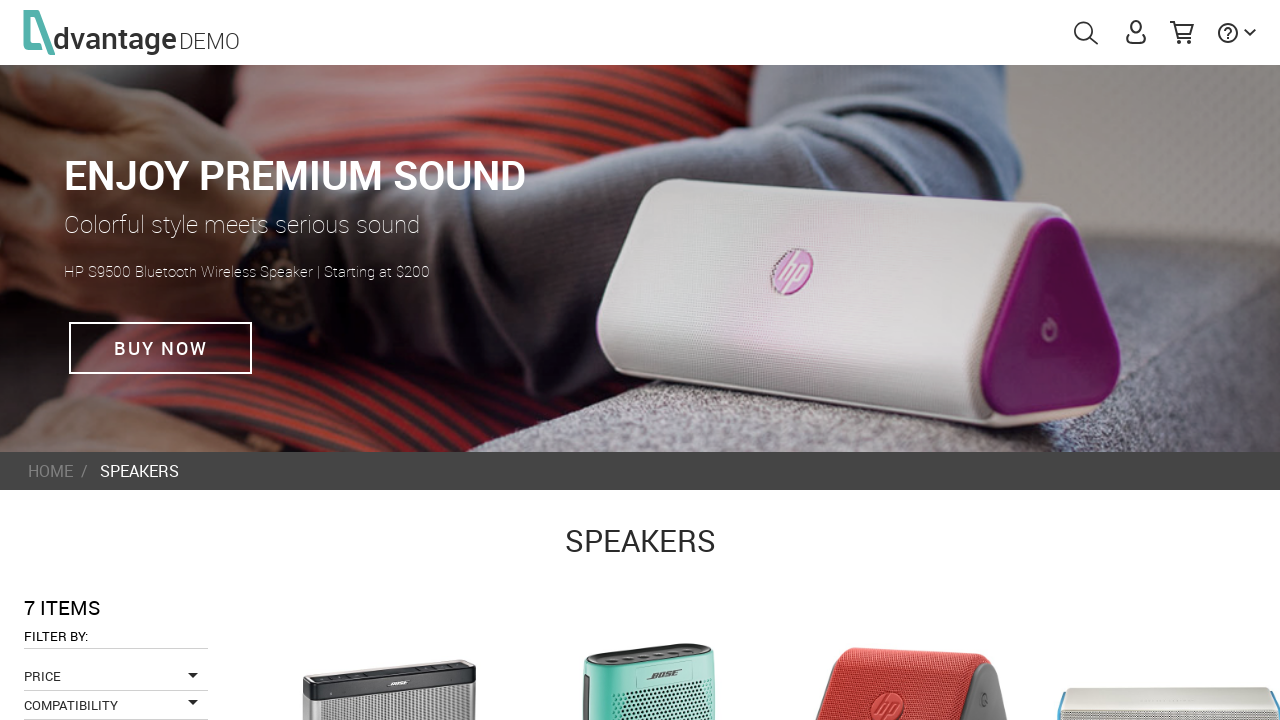

Clicked on first speaker product at (389, 633) on .imgProduct >> nth=0
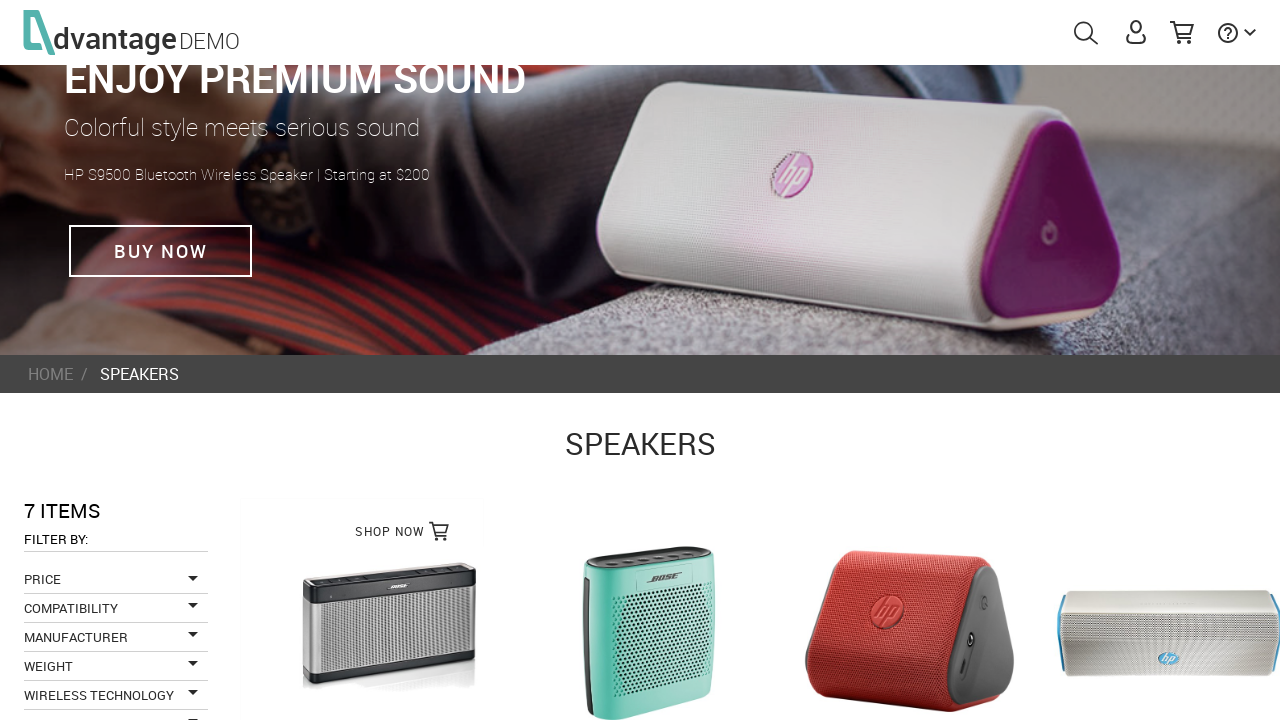

Add to cart button loaded
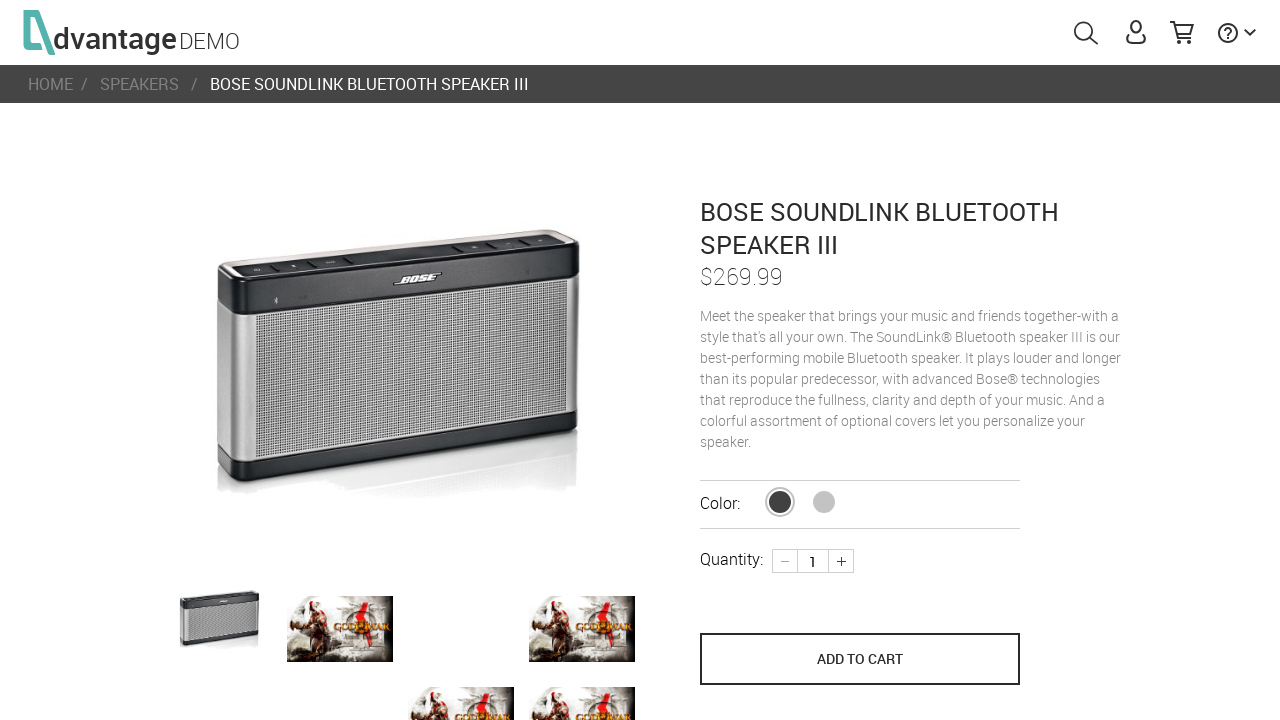

Added first speaker to cart at (860, 659) on [name='save_to_cart']
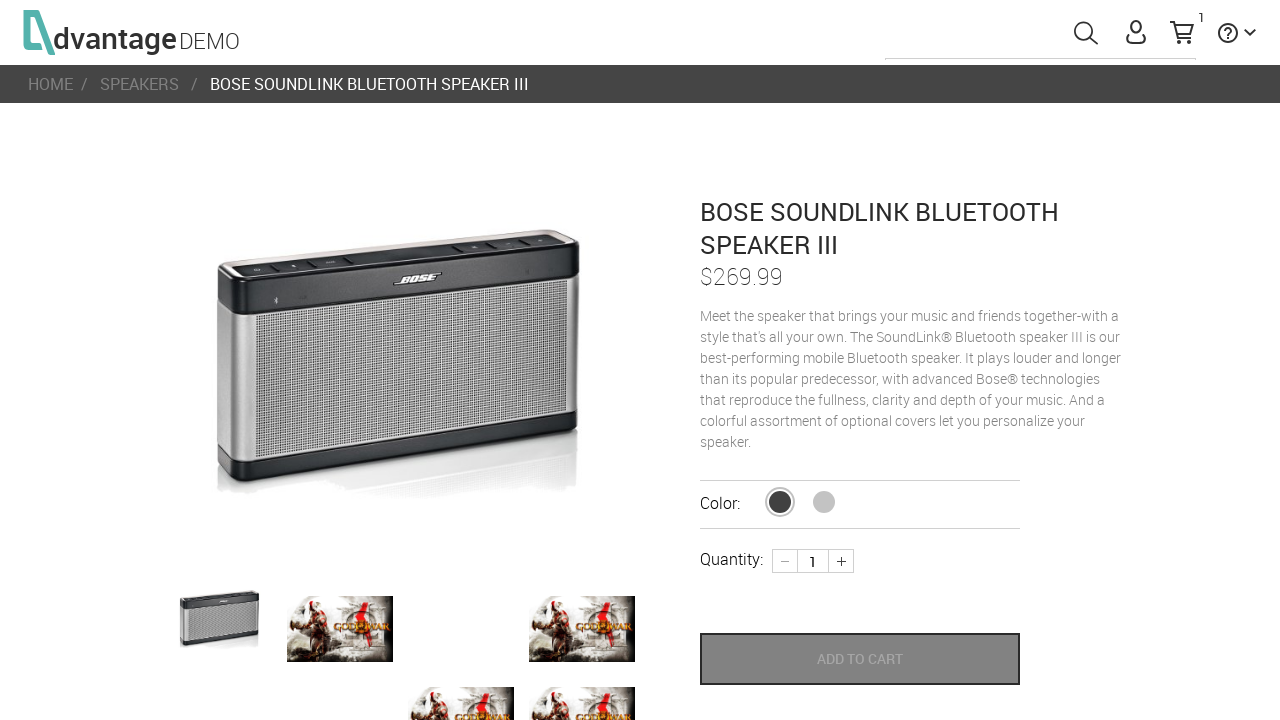

Navigated back to speakers listing
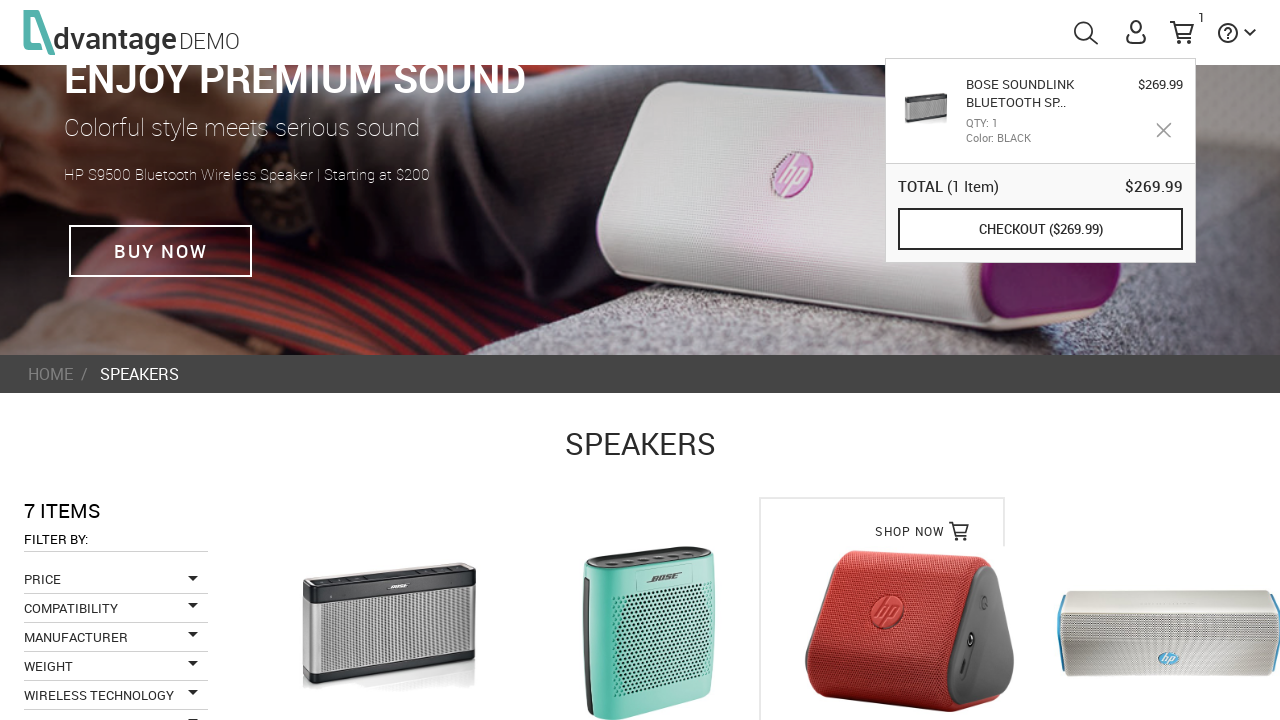

Product images loaded on speakers listing
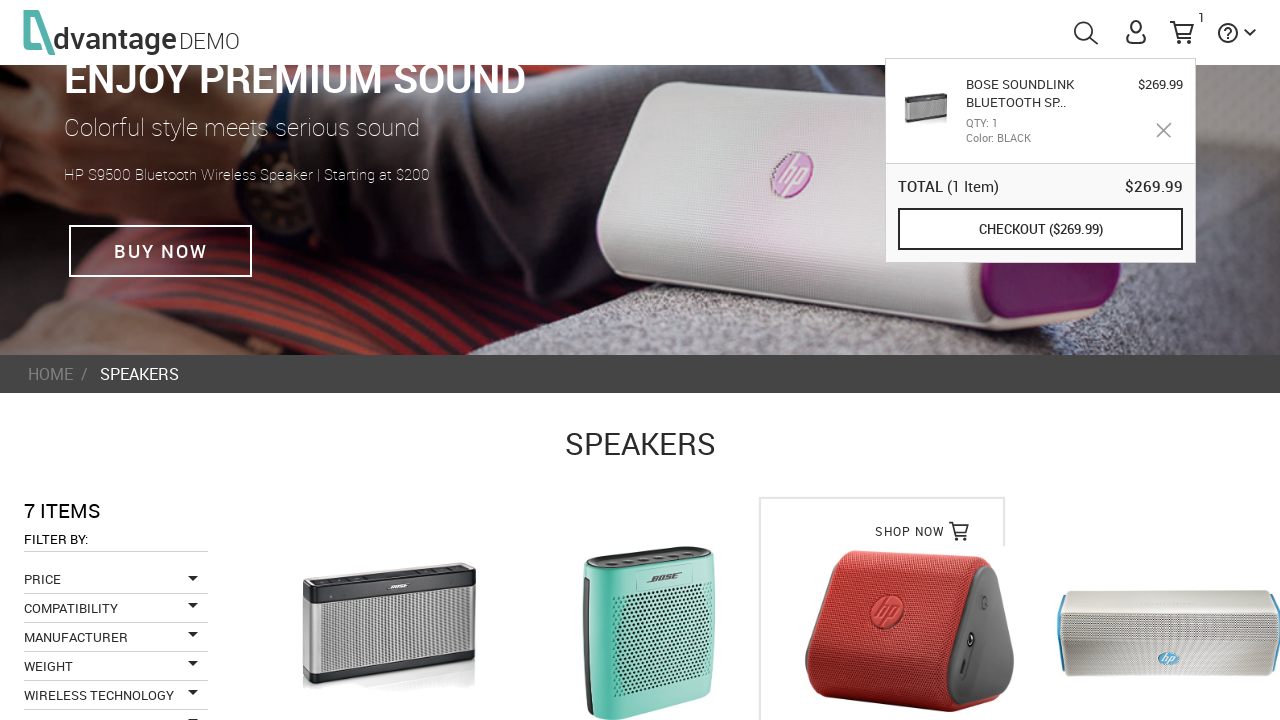

Clicked on second speaker product at (650, 633) on .imgProduct >> nth=1
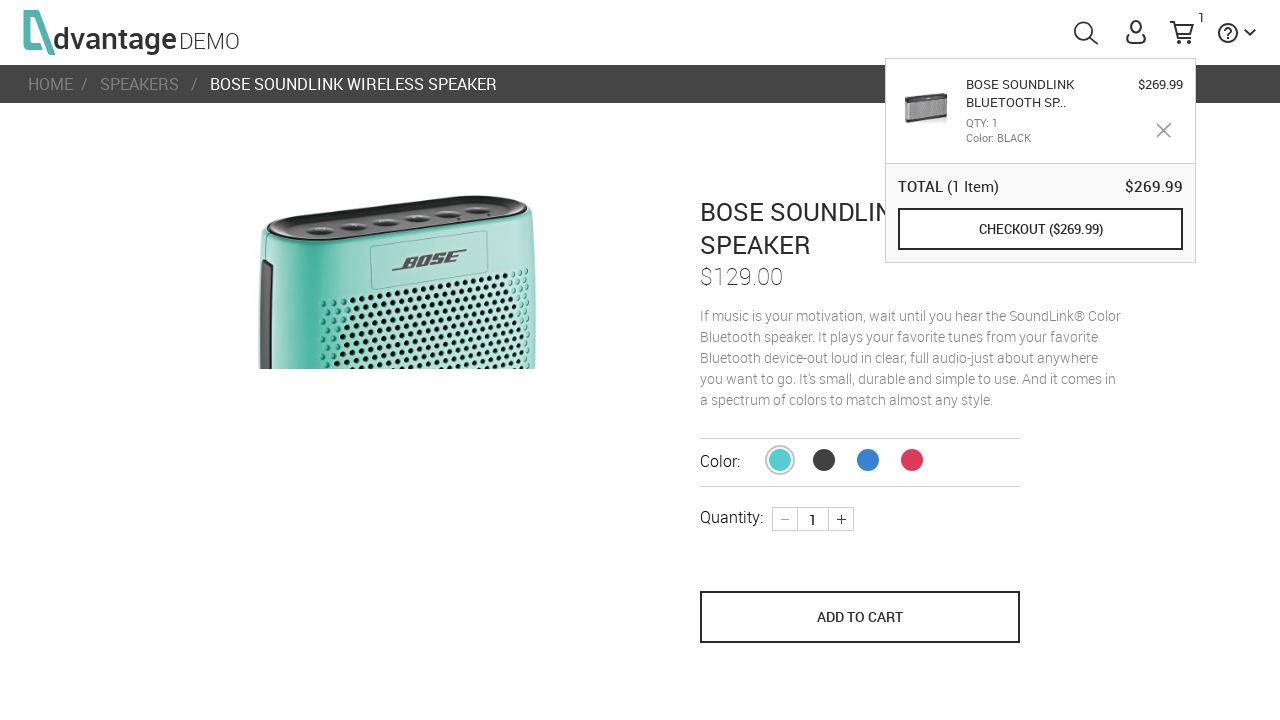

Add to cart button loaded
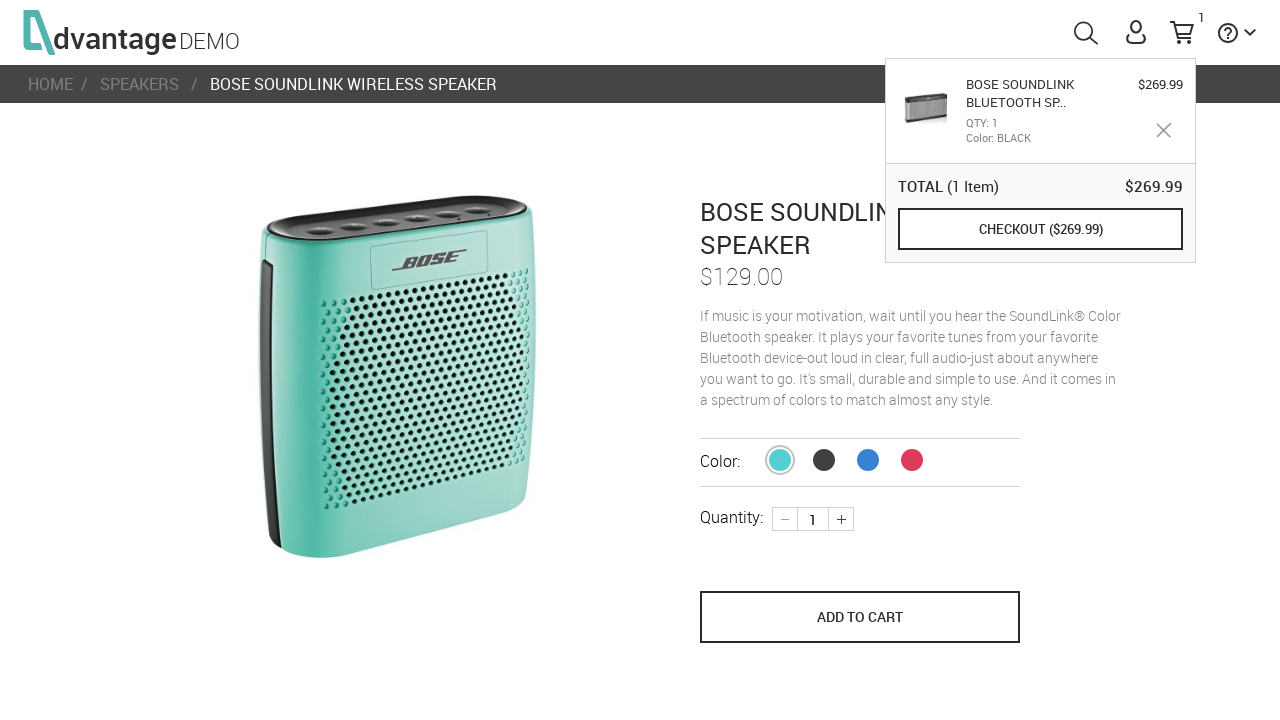

Added second speaker to cart at (860, 617) on [name='save_to_cart']
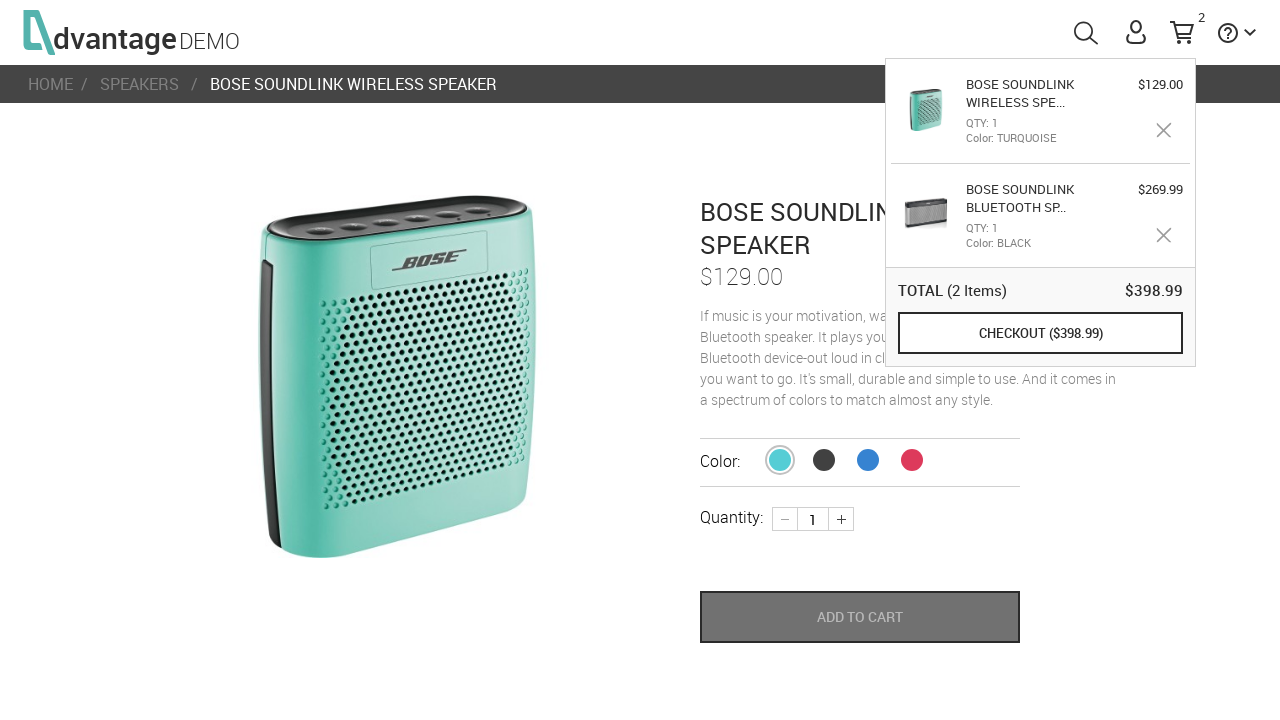

Hovered over cart menu to open popup at (1182, 32) on #menuCart
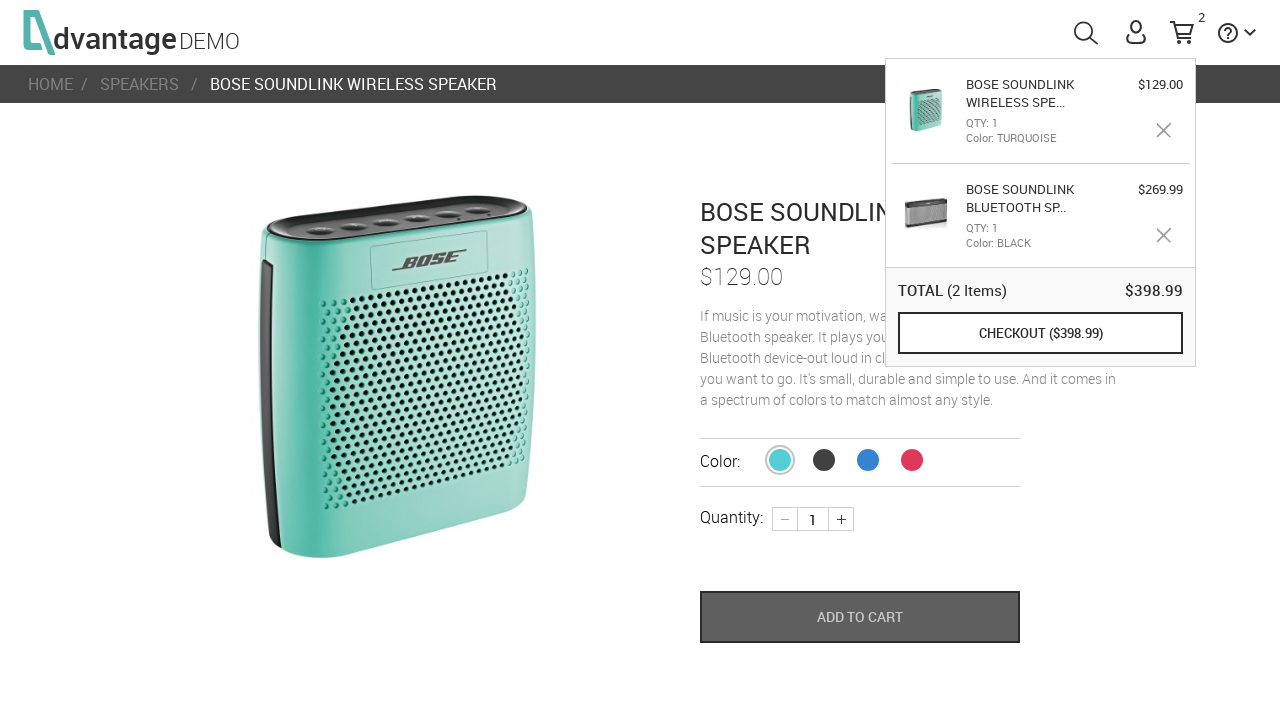

Cart popup opened with remove buttons visible
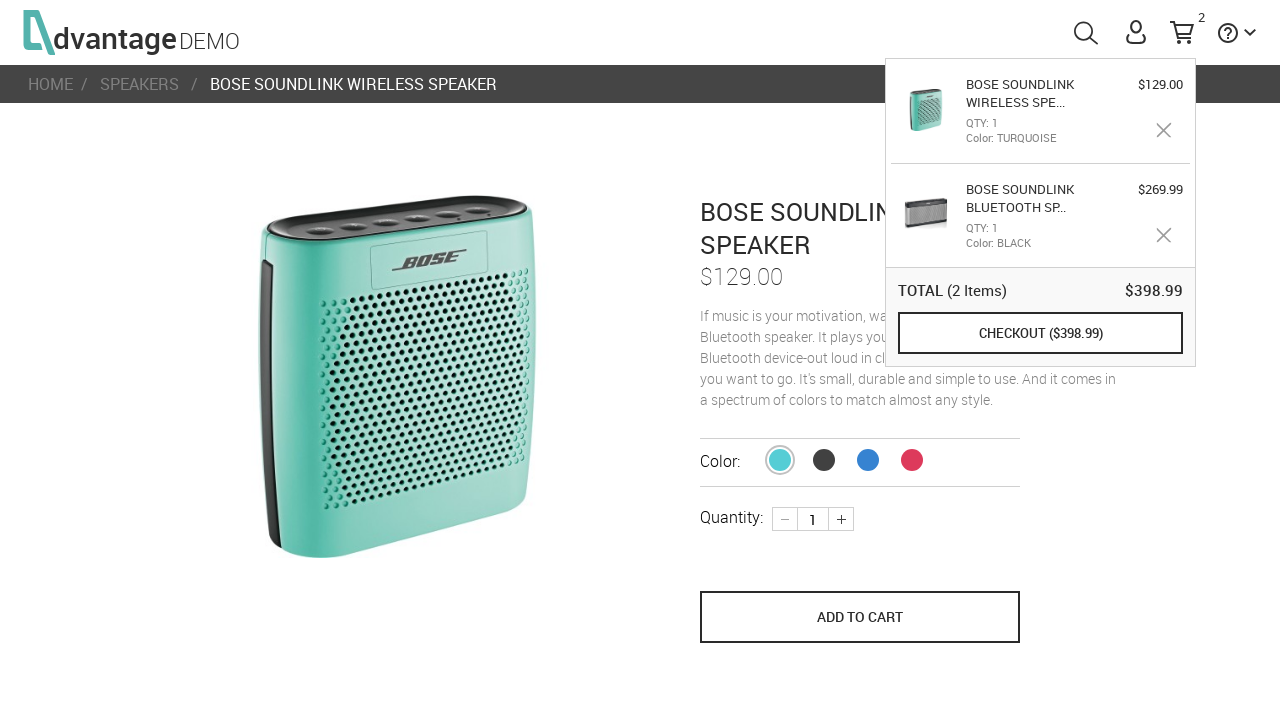

Removed first speaker from cart at (1164, 130) on div.removeProduct.iconCss.iconX >> nth=0
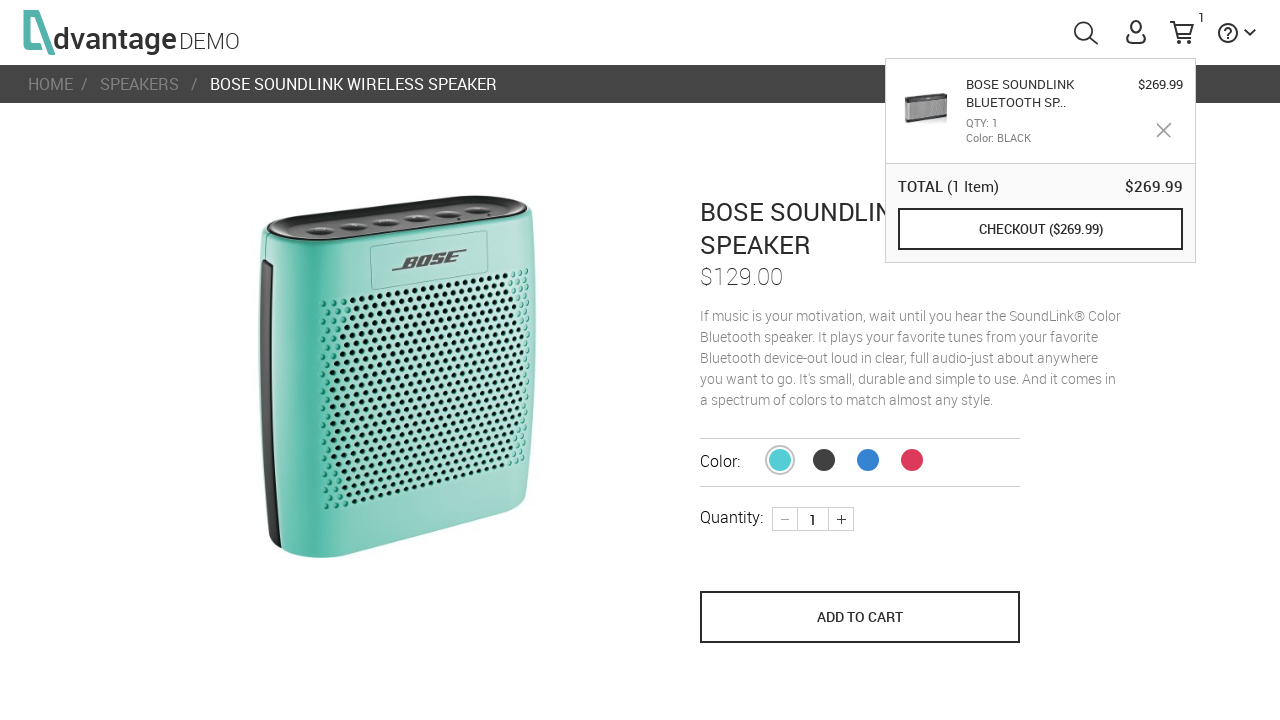

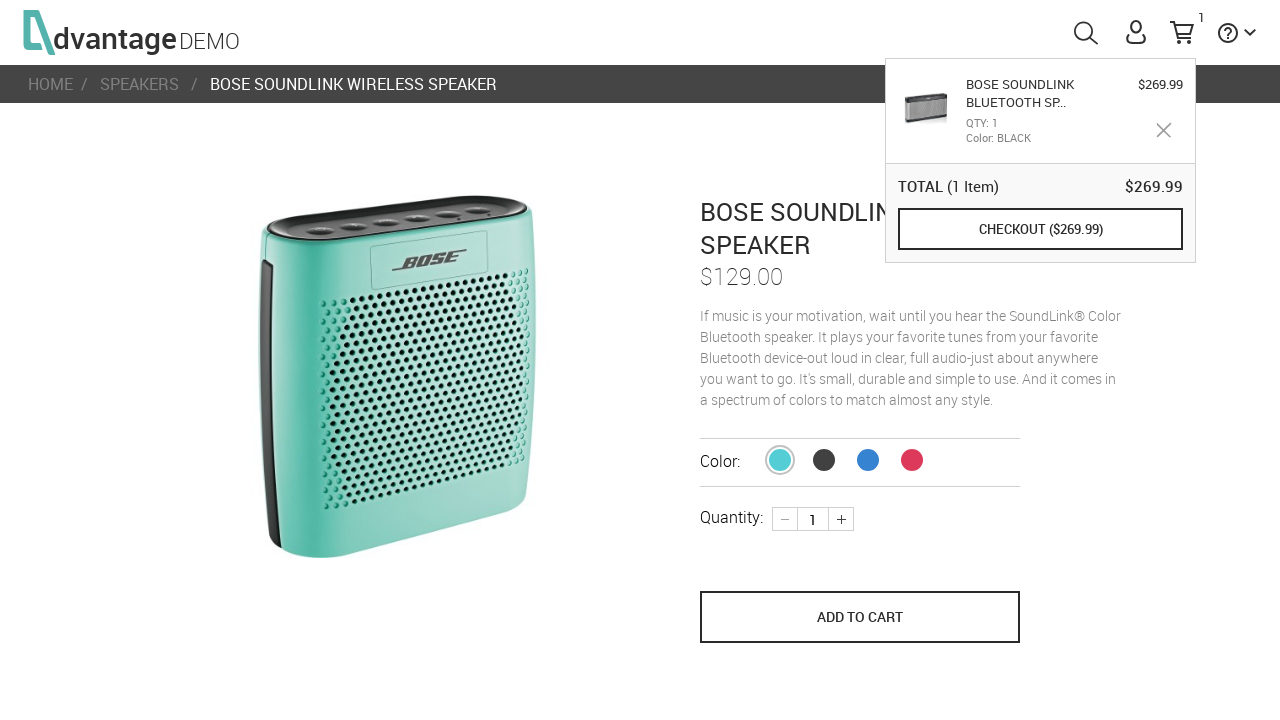